Navigates to IMDB homepage and verifies the page loads successfully by maximizing the window.

Starting URL: https://www.imdb.com/

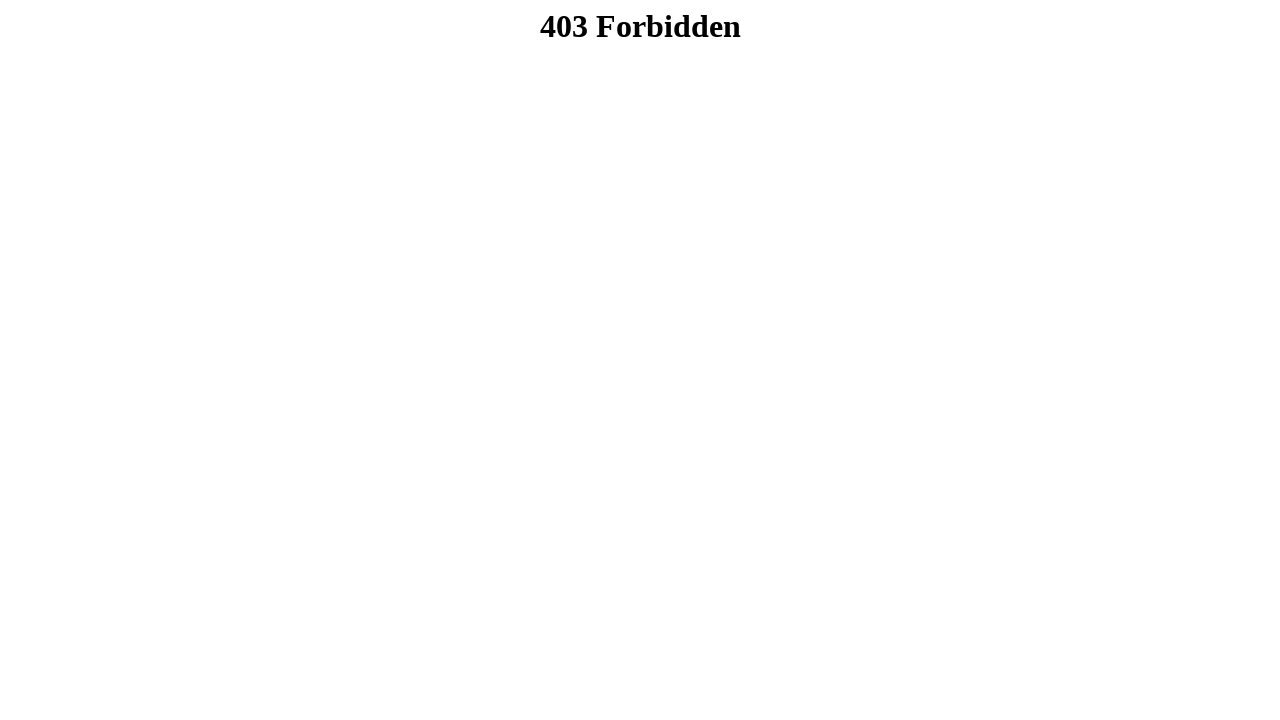

Waited for IMDB homepage to fully load (domcontentloaded)
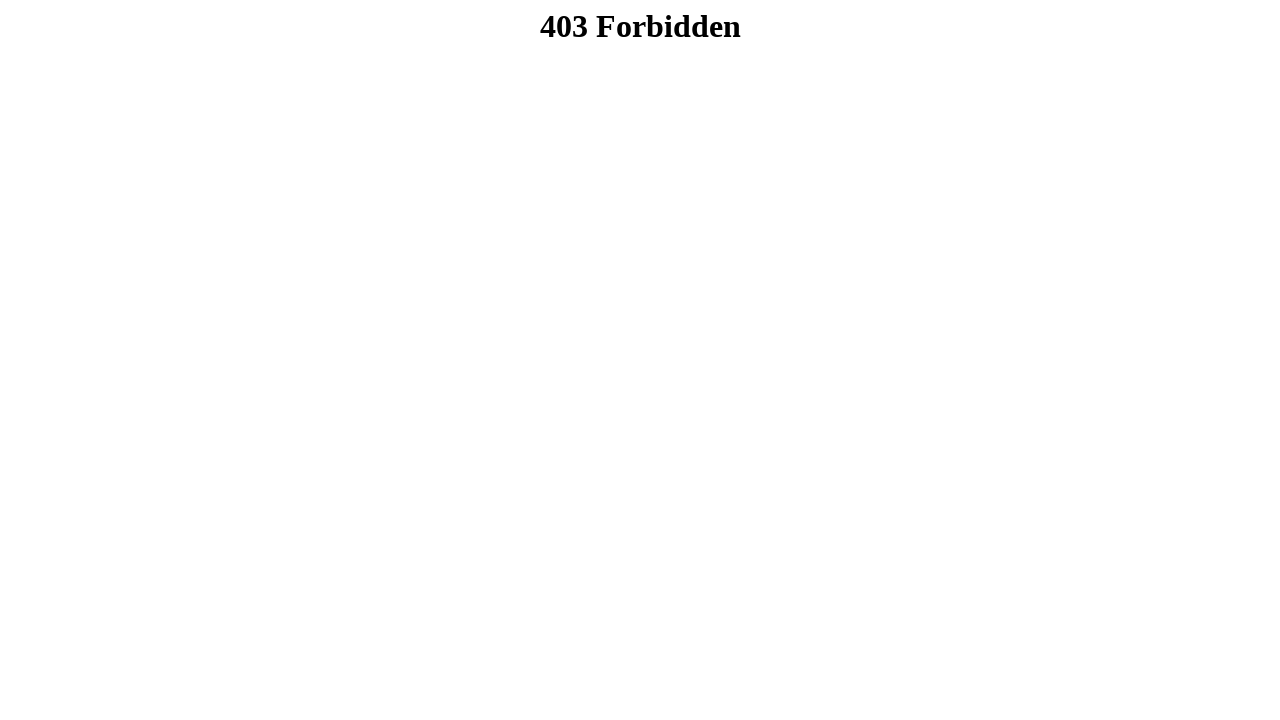

Maximized viewport to 1920x1080
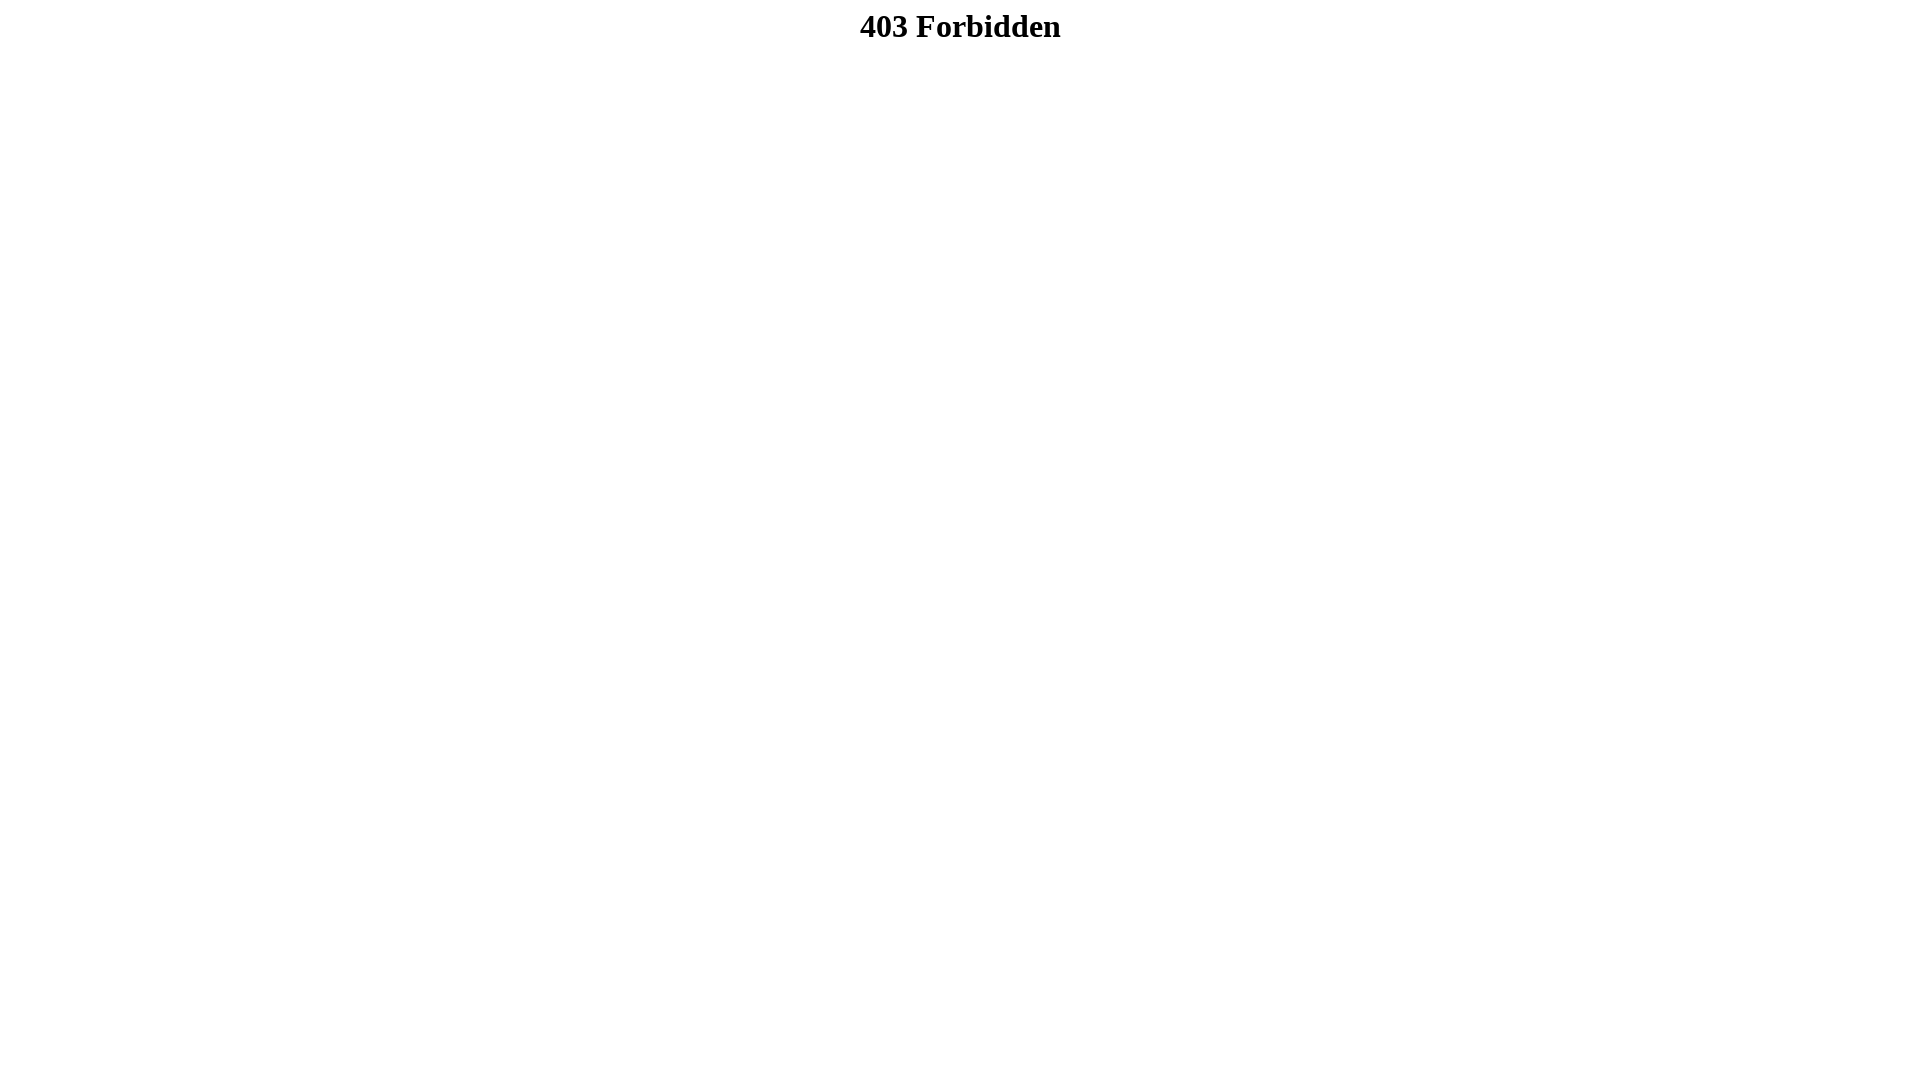

Verified IMDB homepage URL is correct
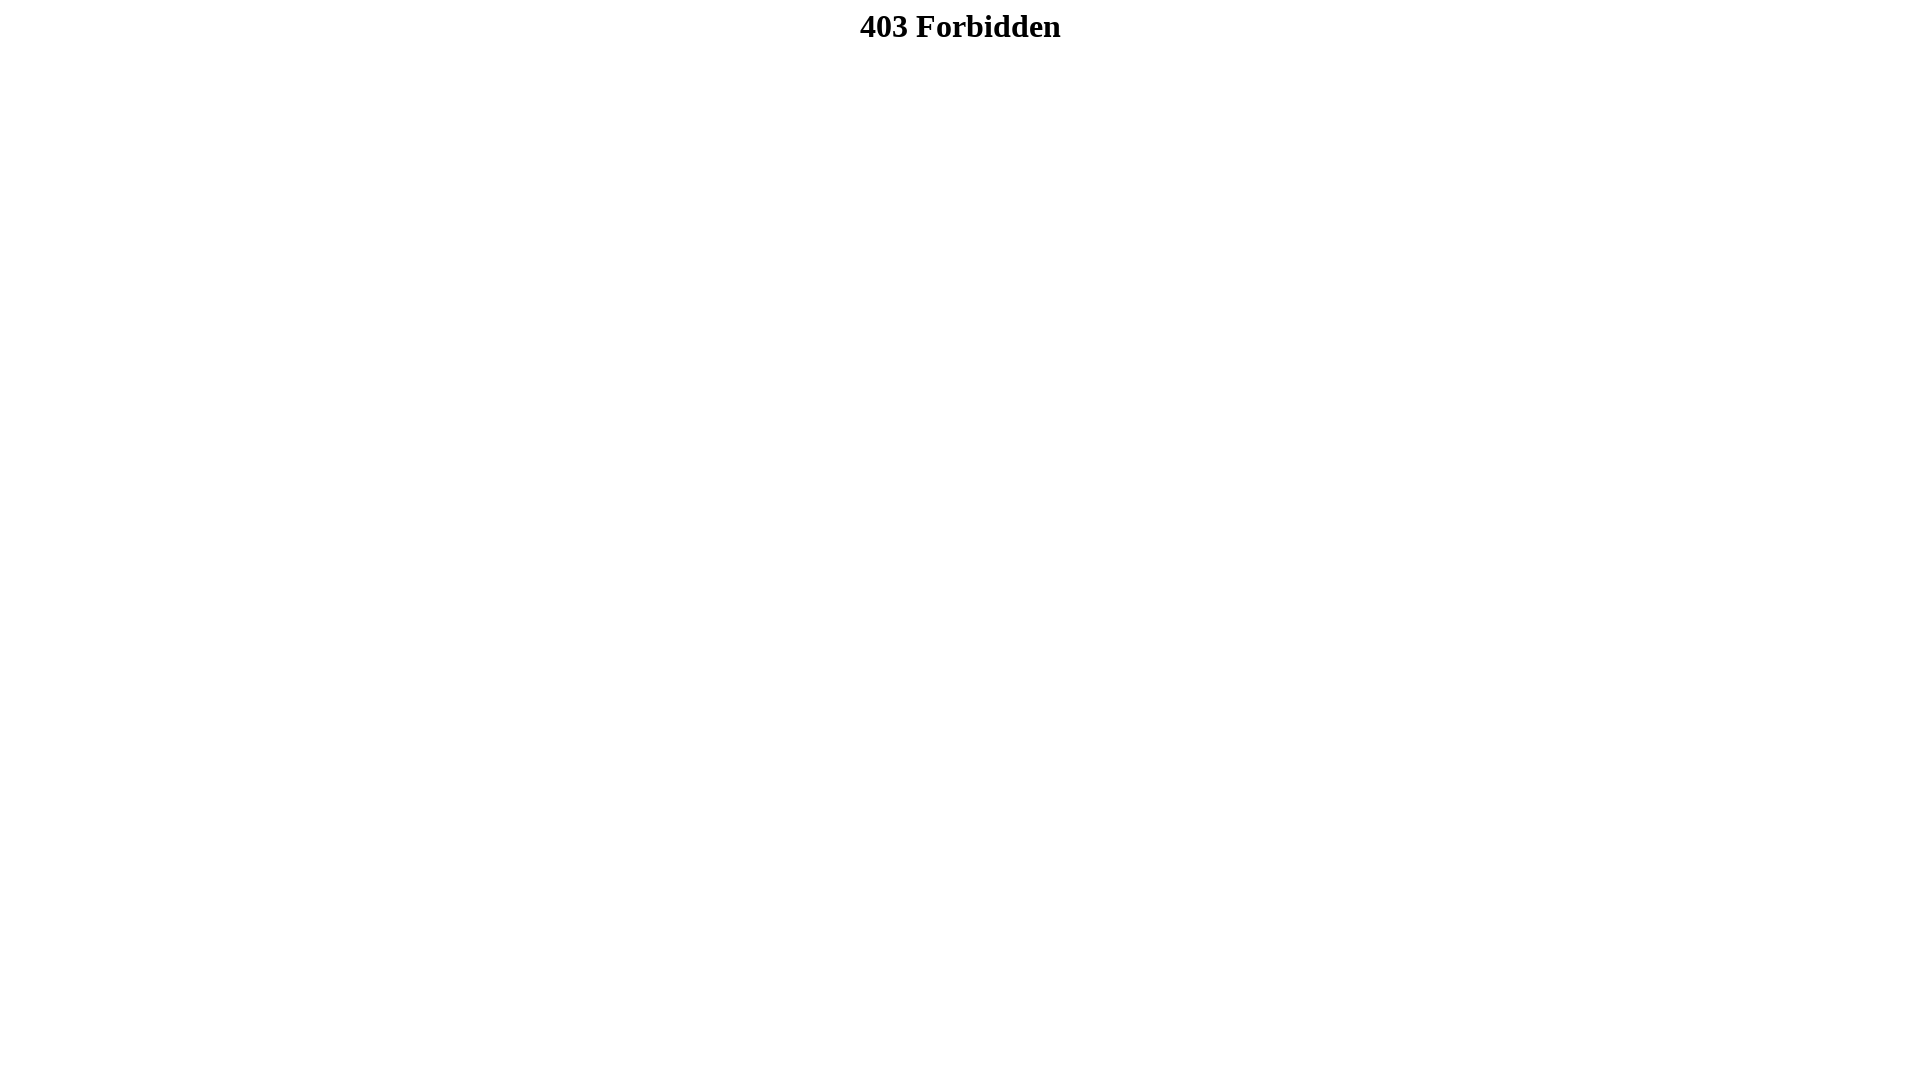

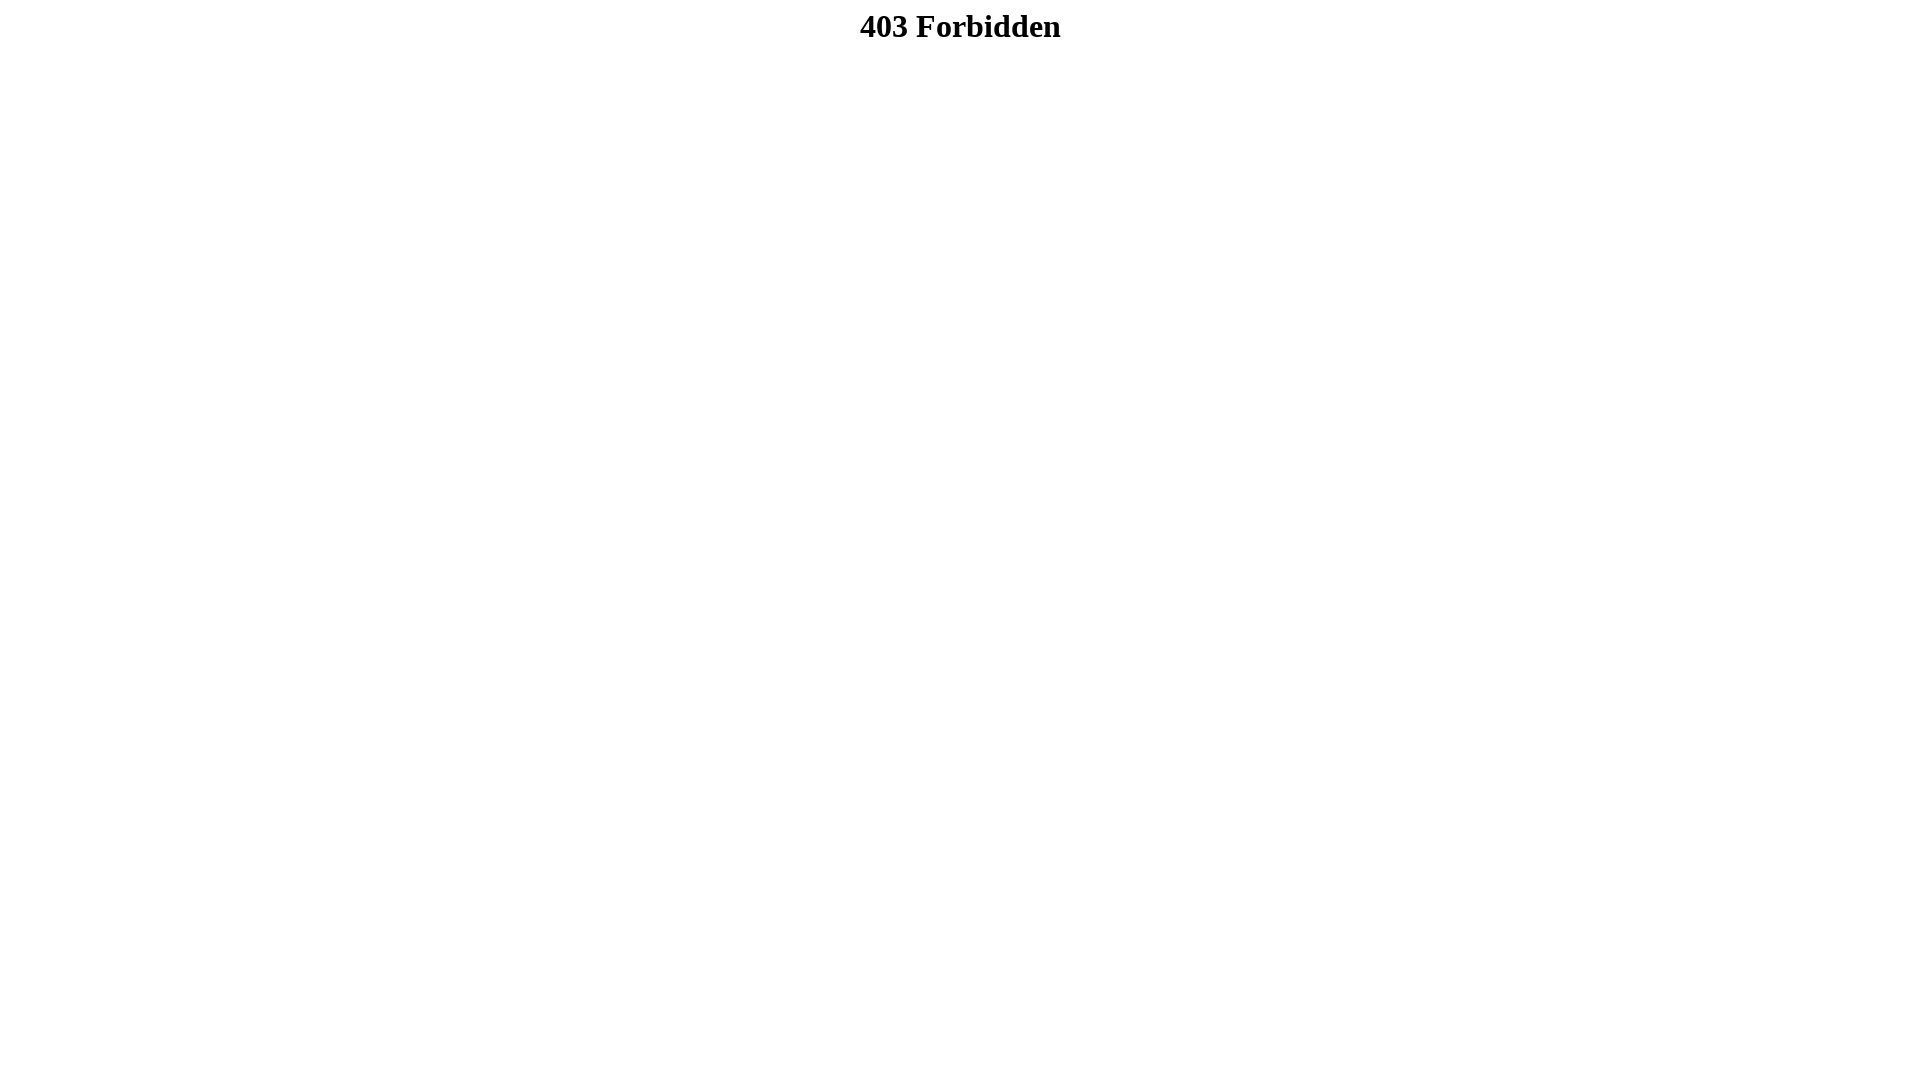